Tests partial link text locator by finding a link containing specific text and clicking it

Starting URL: http://omayo.blogspot.com

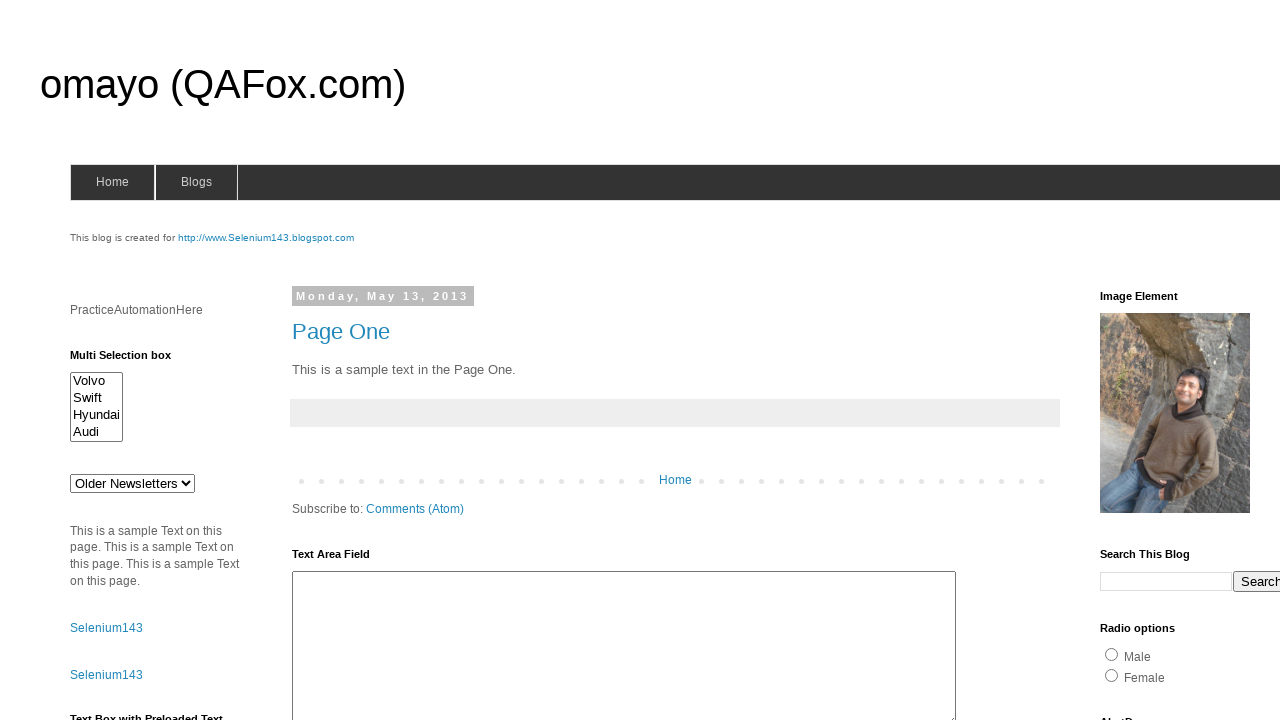

Located link element containing partial text 'diumdev'
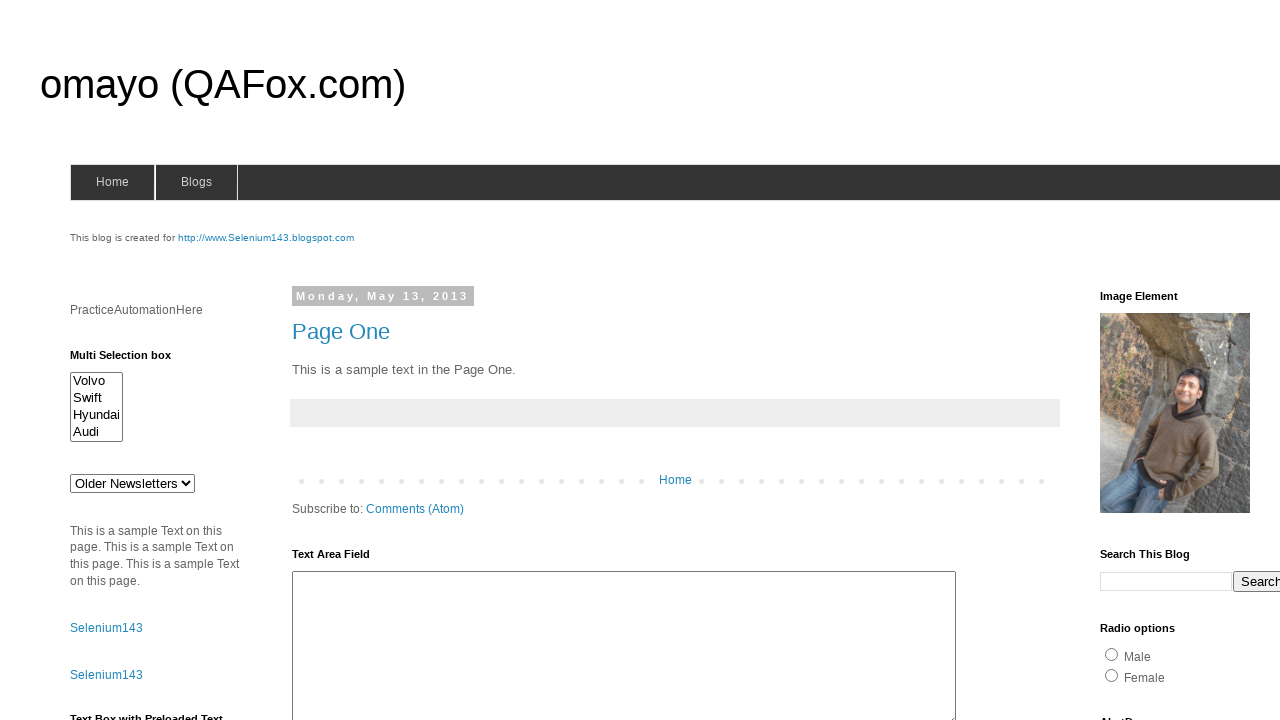

Retrieved and printed link text content
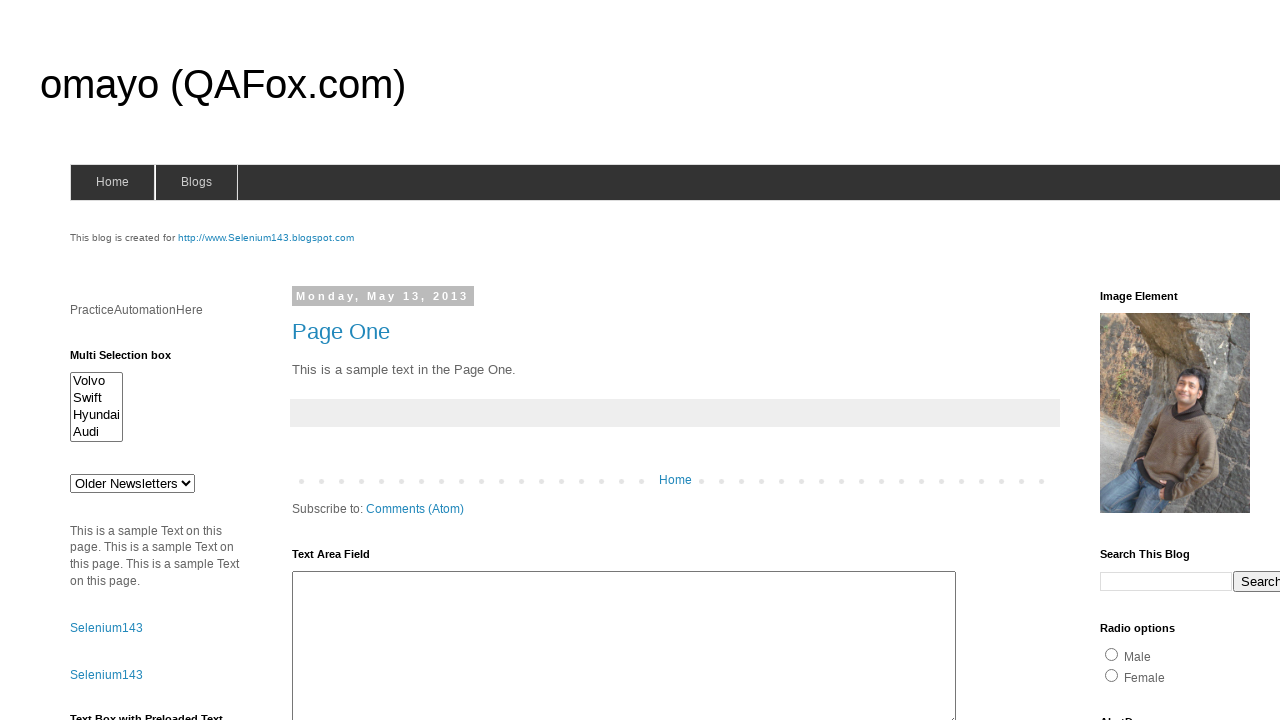

Retrieved and printed link href attribute
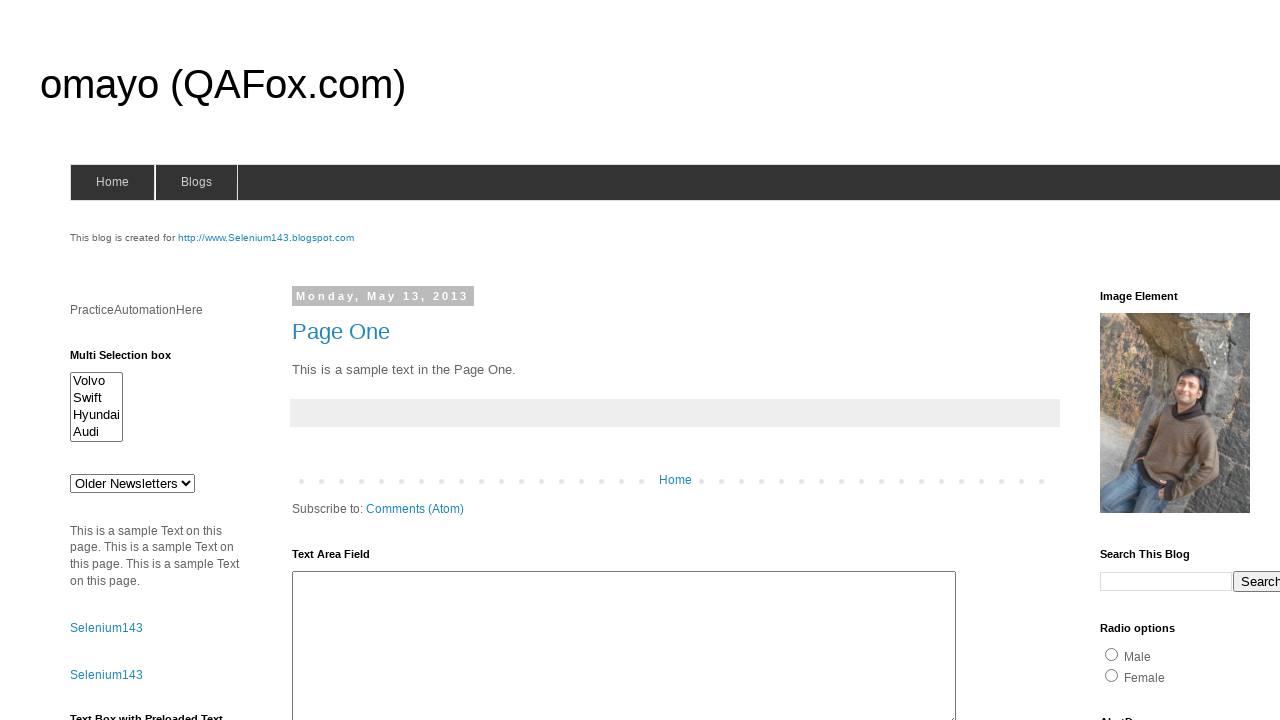

Clicked the link containing 'diumdev' text at (1160, 360) on internal:text="diumdev"i
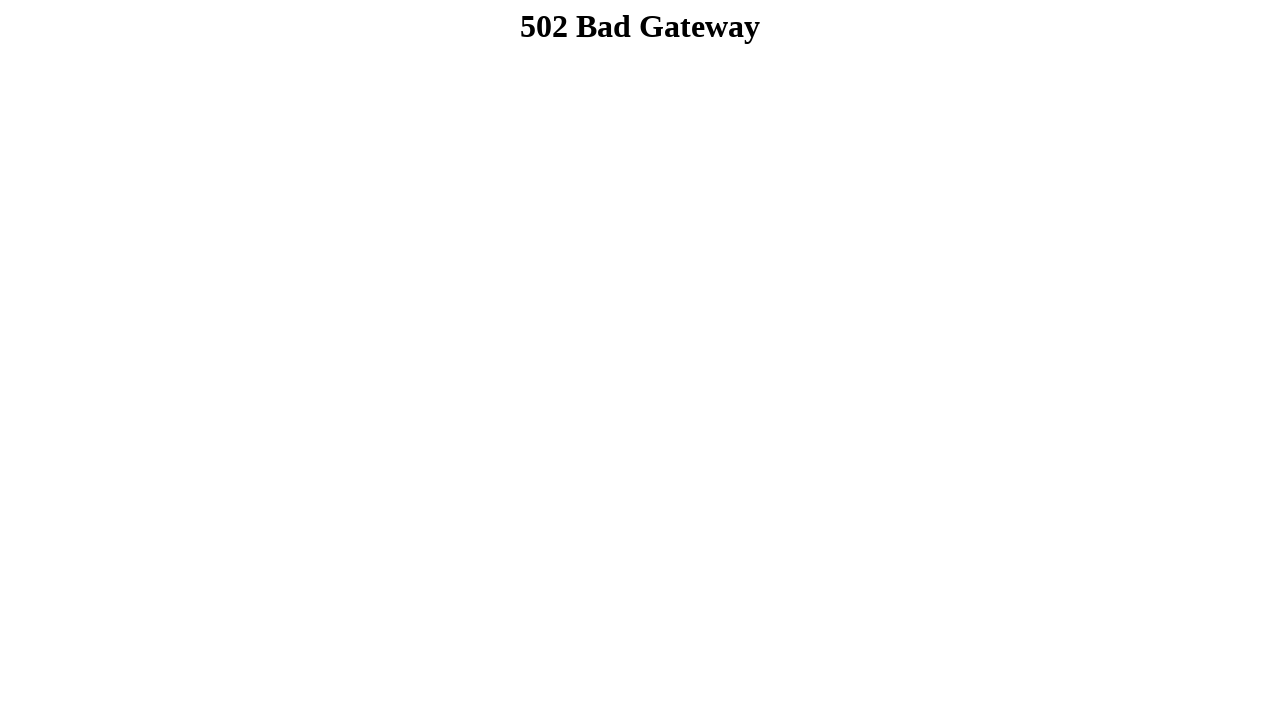

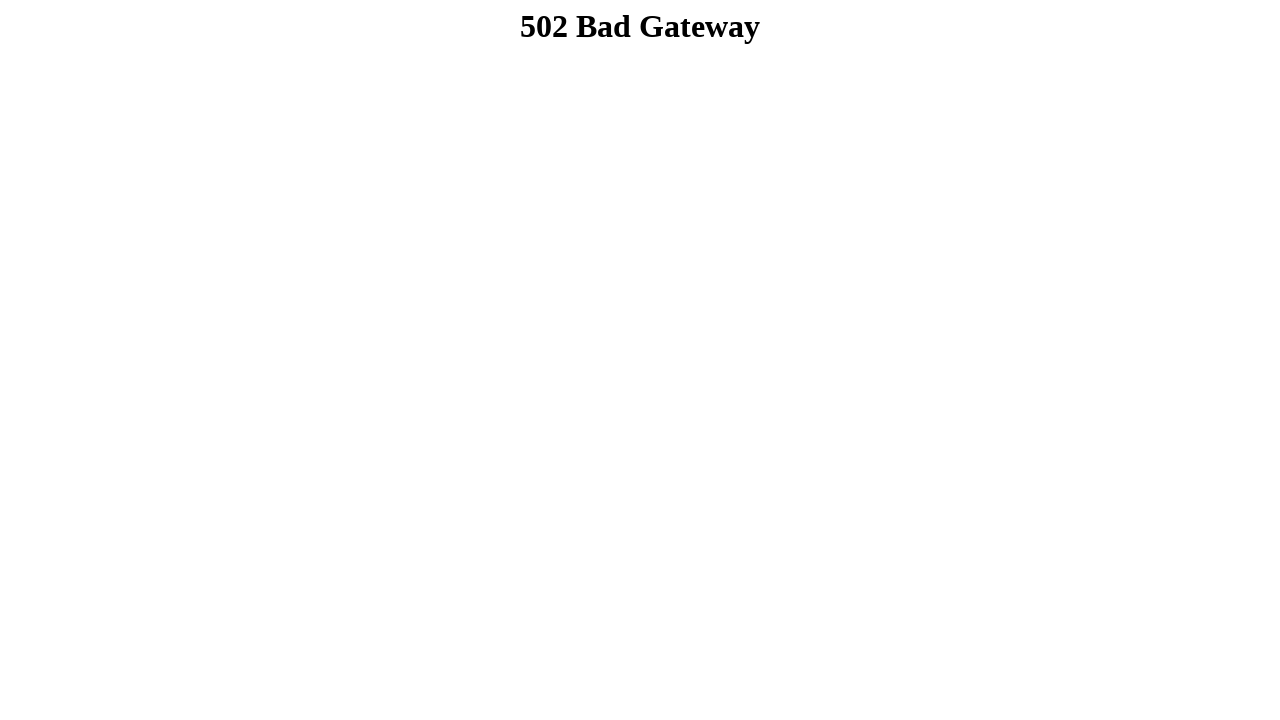